Tests JavaScript alert popup handling by clicking a button that triggers a prompt alert, accepting it, and then clicking another element on the page

Starting URL: https://demoqa.com/alerts

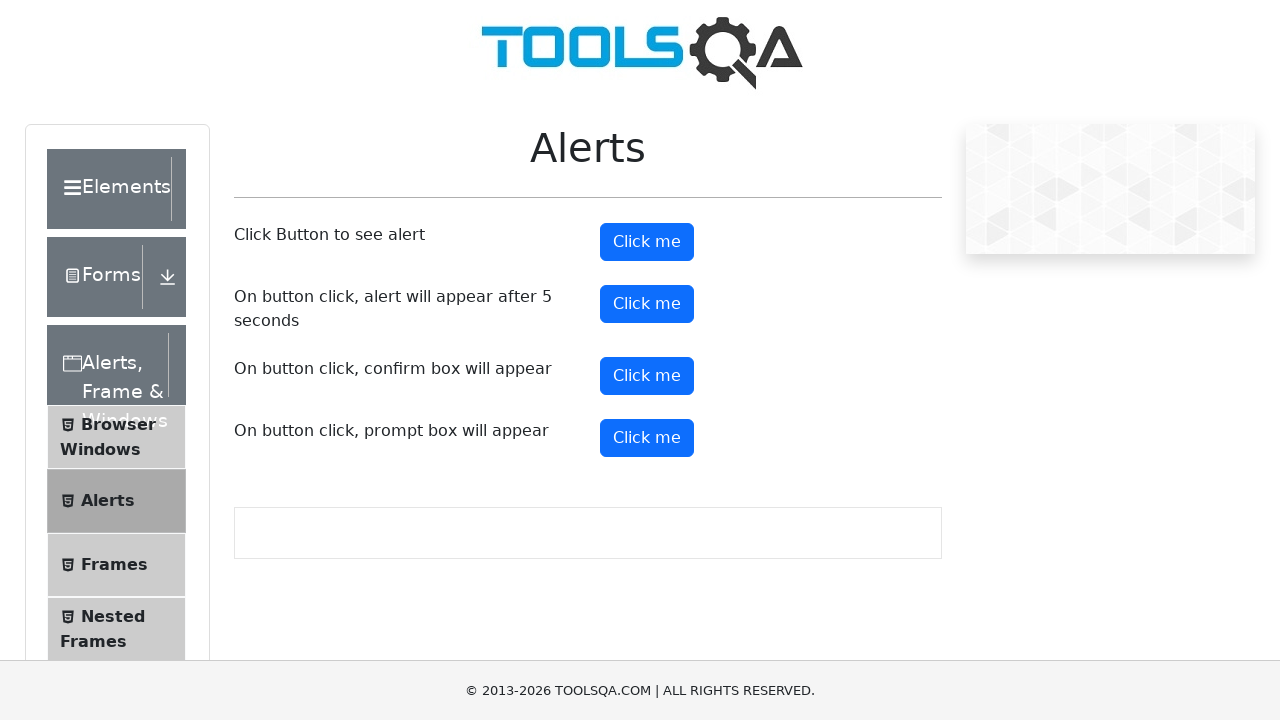

Clicked prompt button to trigger alert popup at (647, 438) on button#promtButton
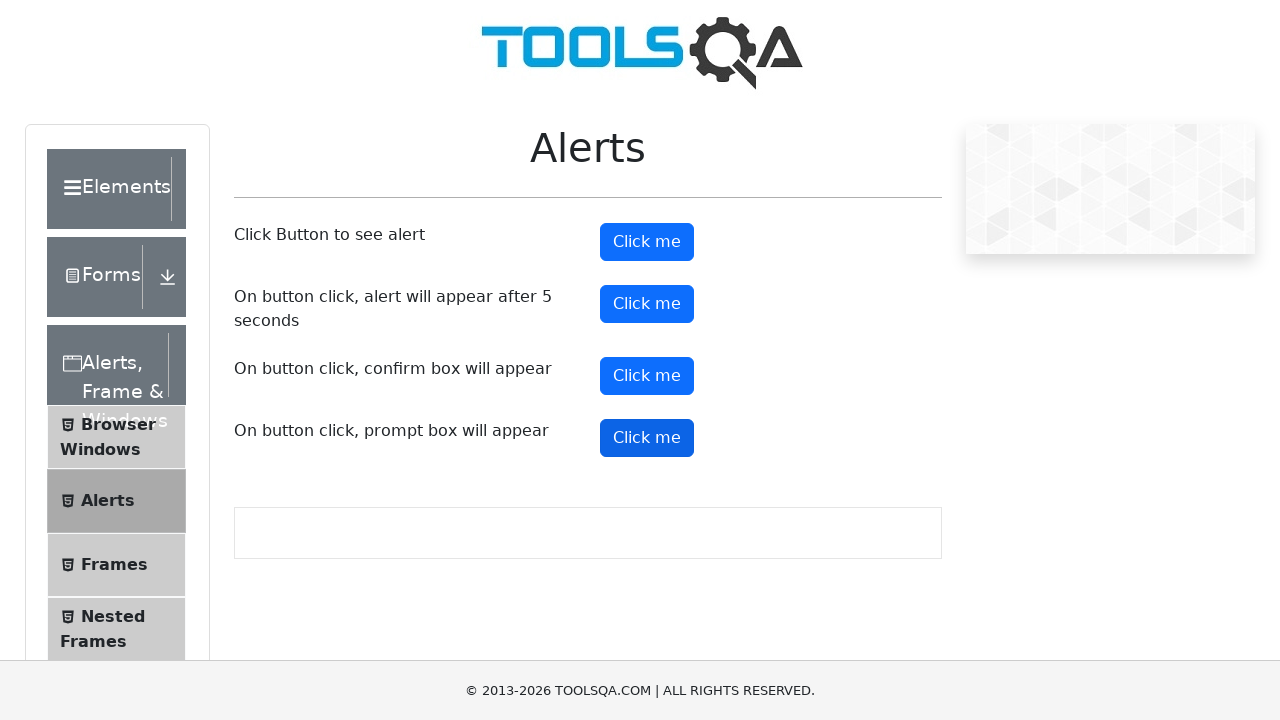

Set up dialog handler to accept alert
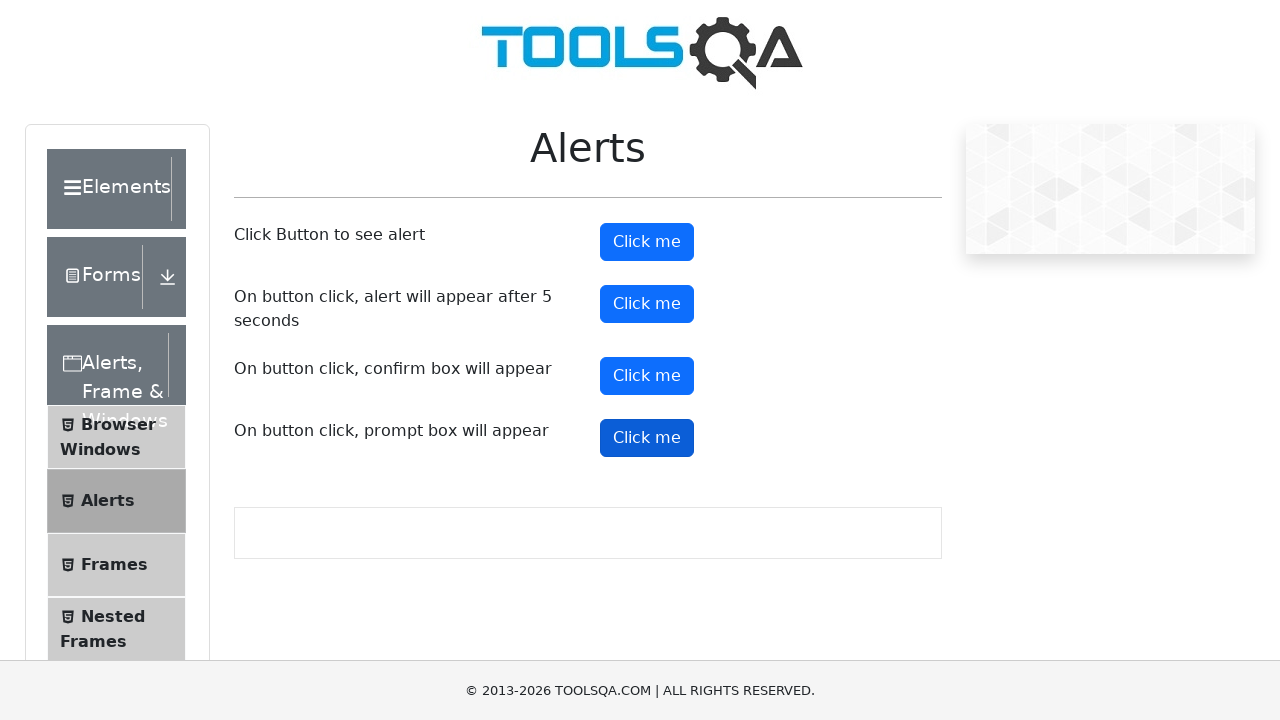

Waited 1 second for alert to be handled
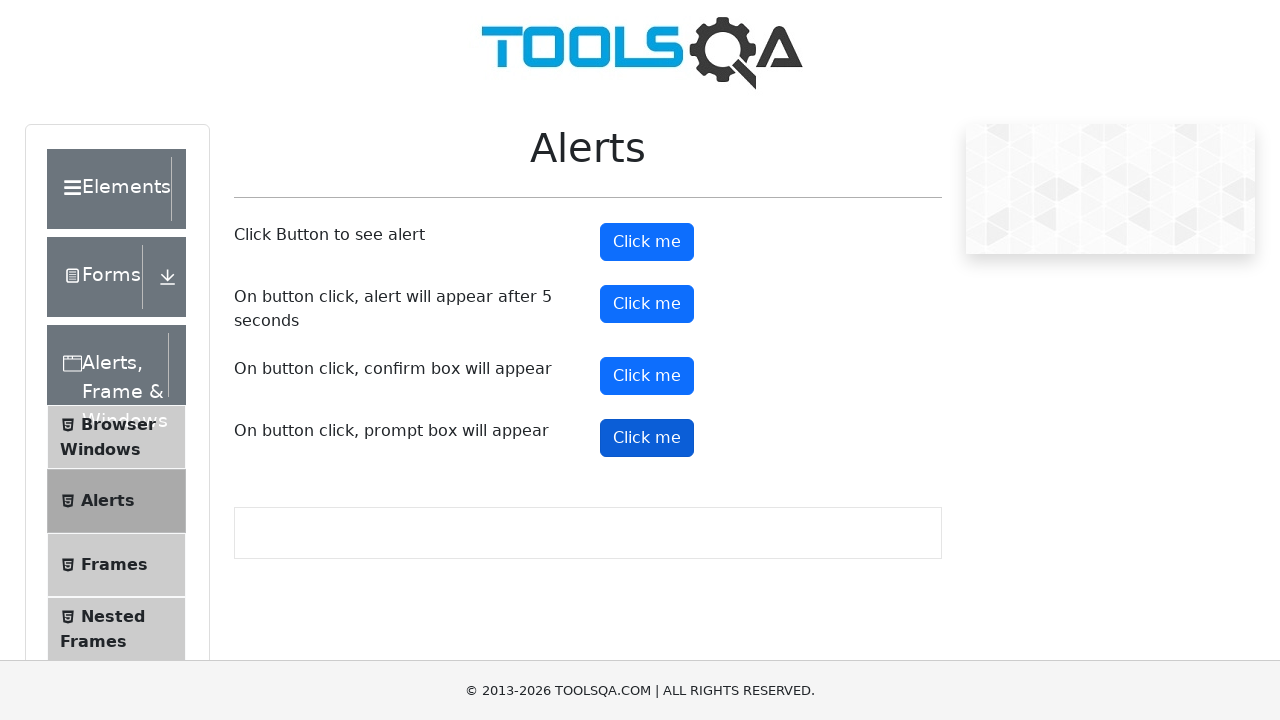

Clicked first element with class 'pr-1' at (72, 201) on (//span[@class='pr-1'])[1]
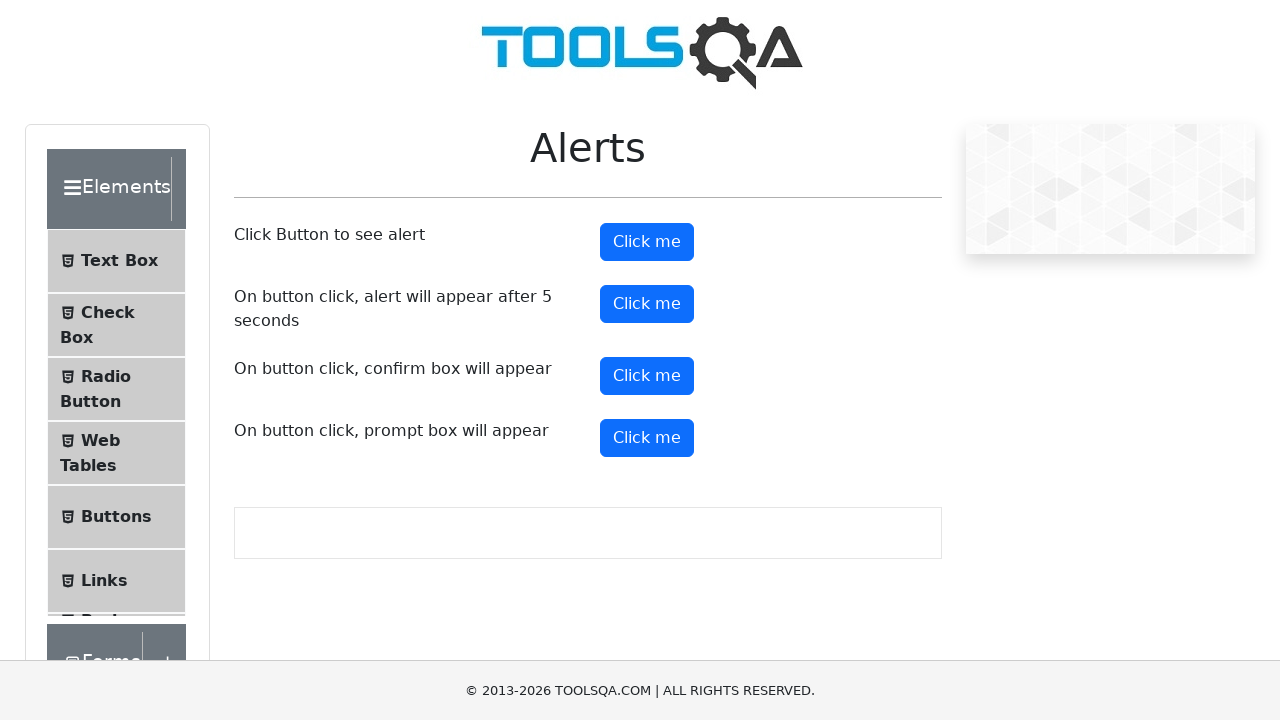

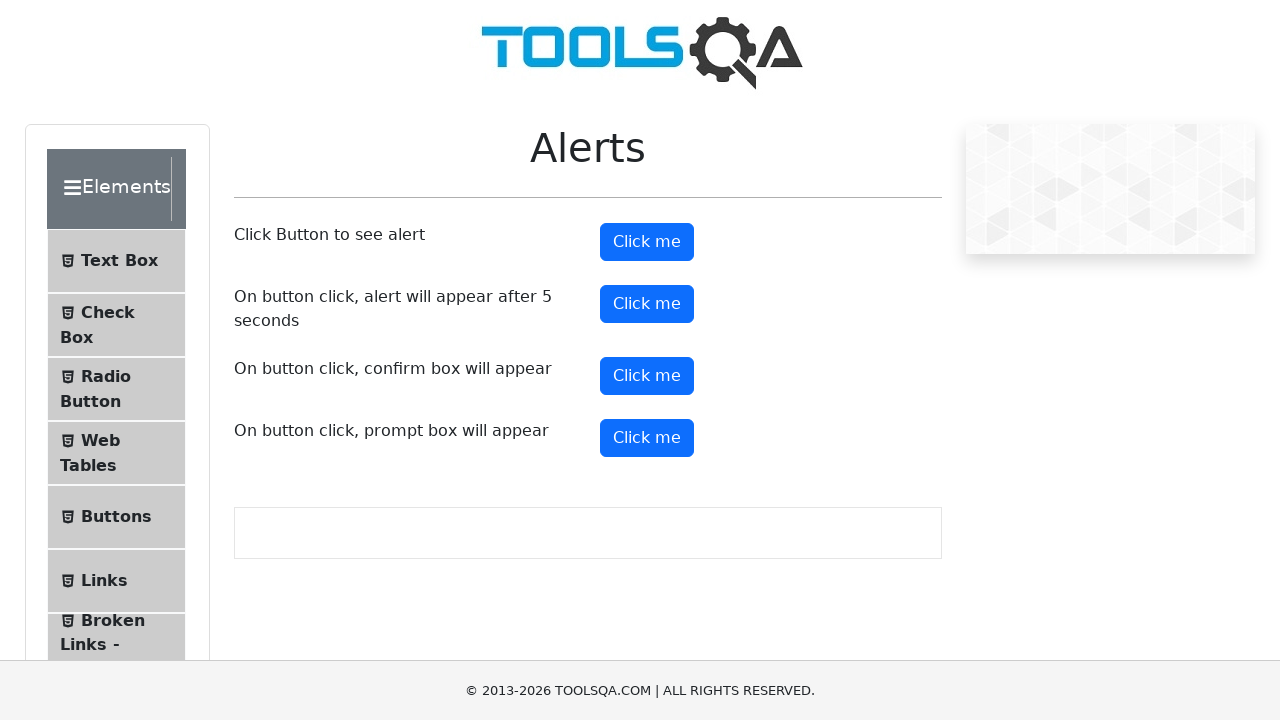